Tests navigation through the documentation menu by clicking Get Started, hovering over Node.js dropdown, and selecting Java to verify language-specific documentation loads

Starting URL: https://playwright.dev/

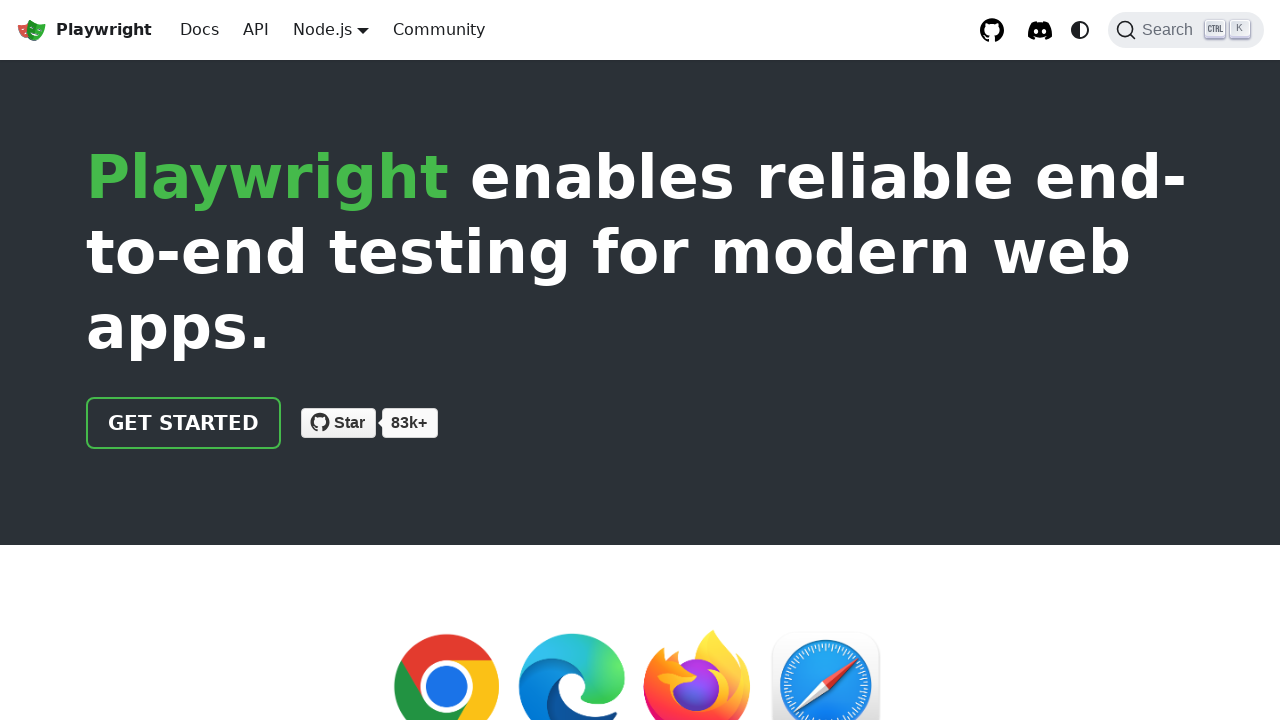

Clicked 'Get started' link in navigation menu at (184, 423) on internal:role=link[name="Get started"i]
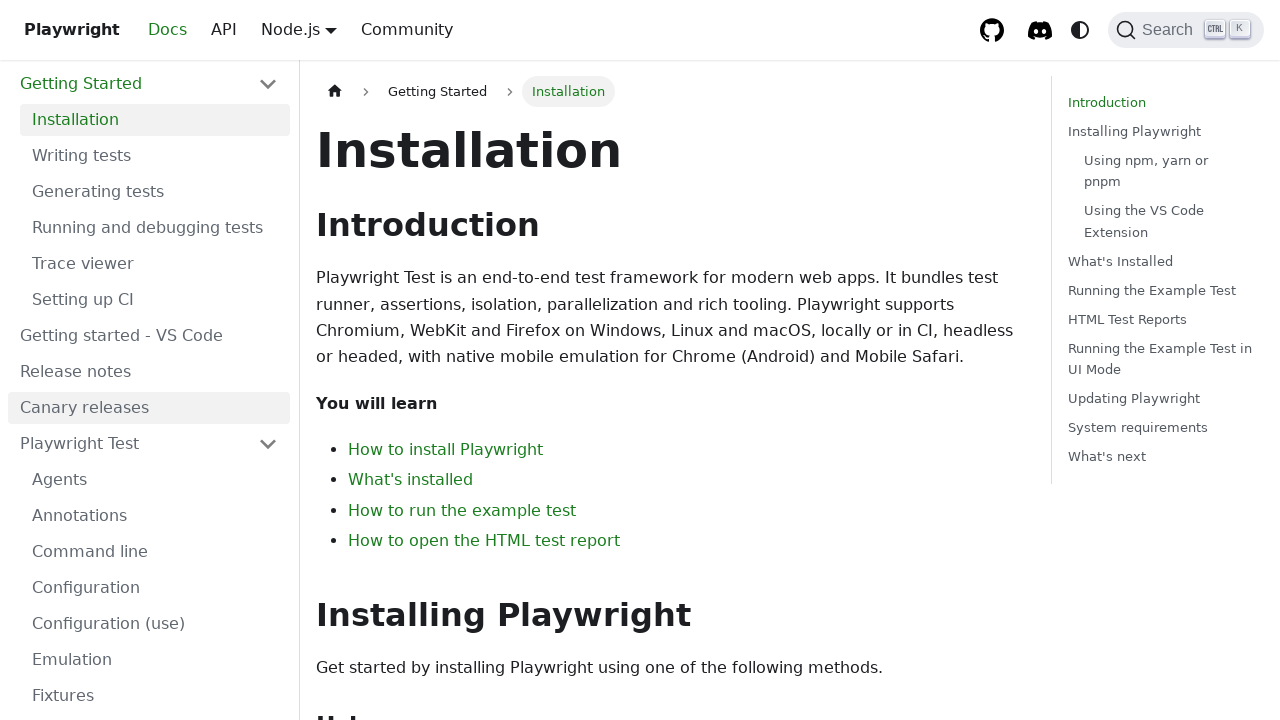

Navigated to intro page
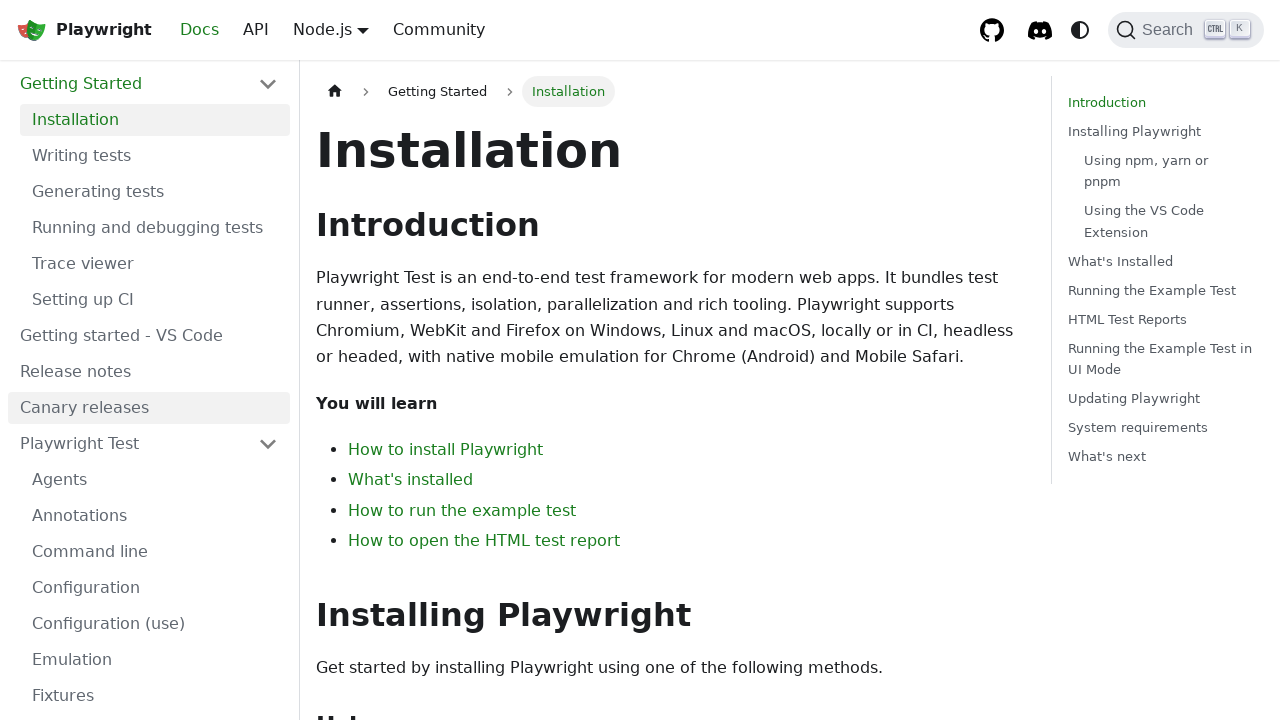

Hovered over Node.js language selector dropdown at (322, 29) on a.navbar__link:has-text('Node.js')
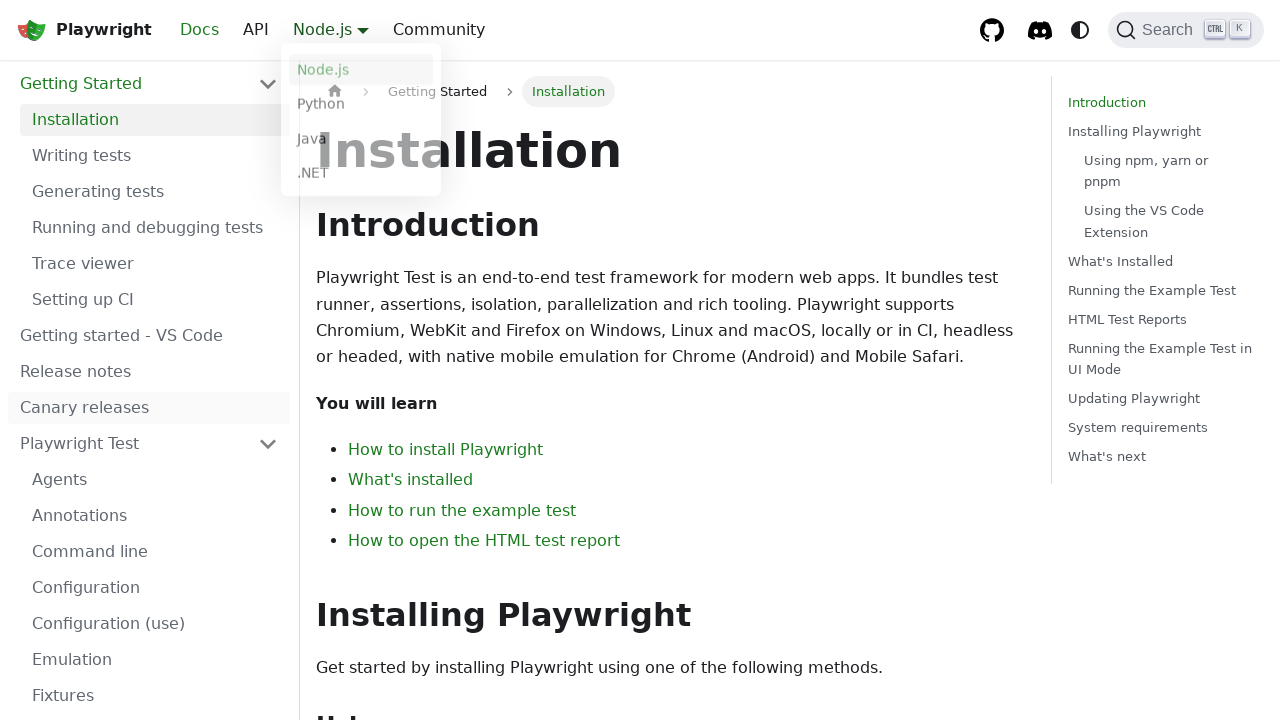

Selected Java from language dropdown menu at (361, 142) on a.dropdown__link:has-text('Java')
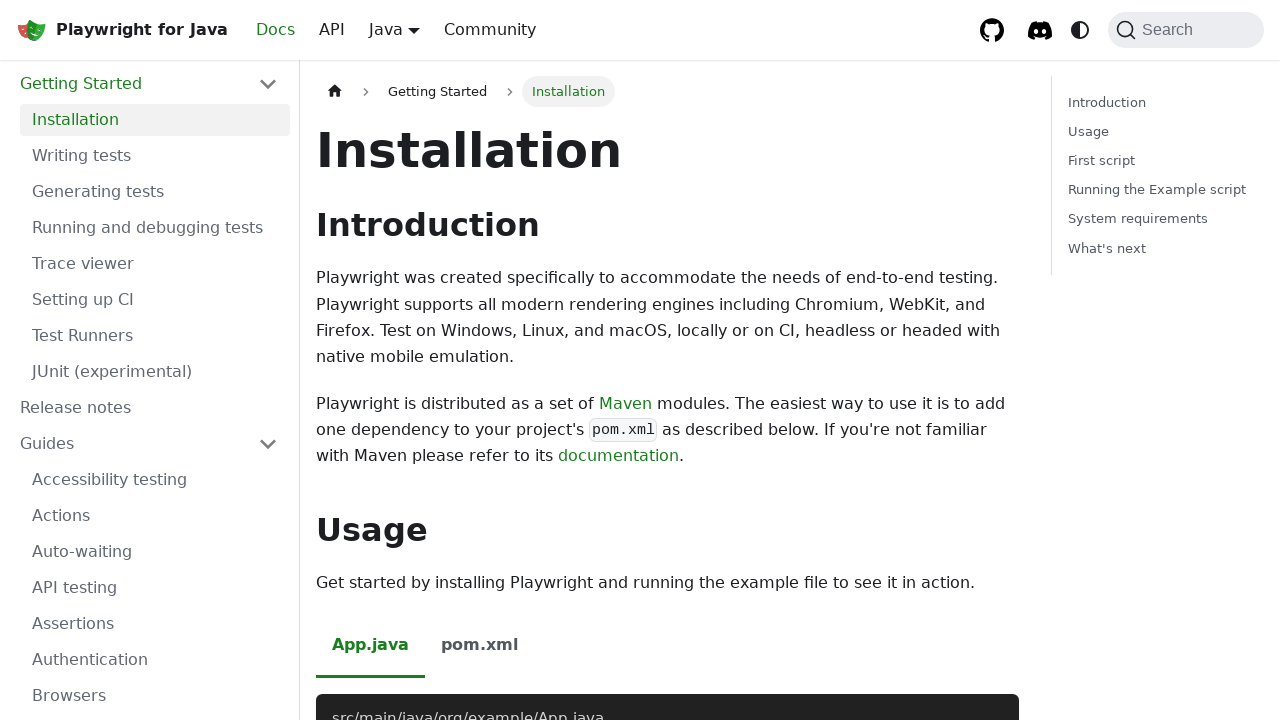

Java documentation page loaded and Java text is visible
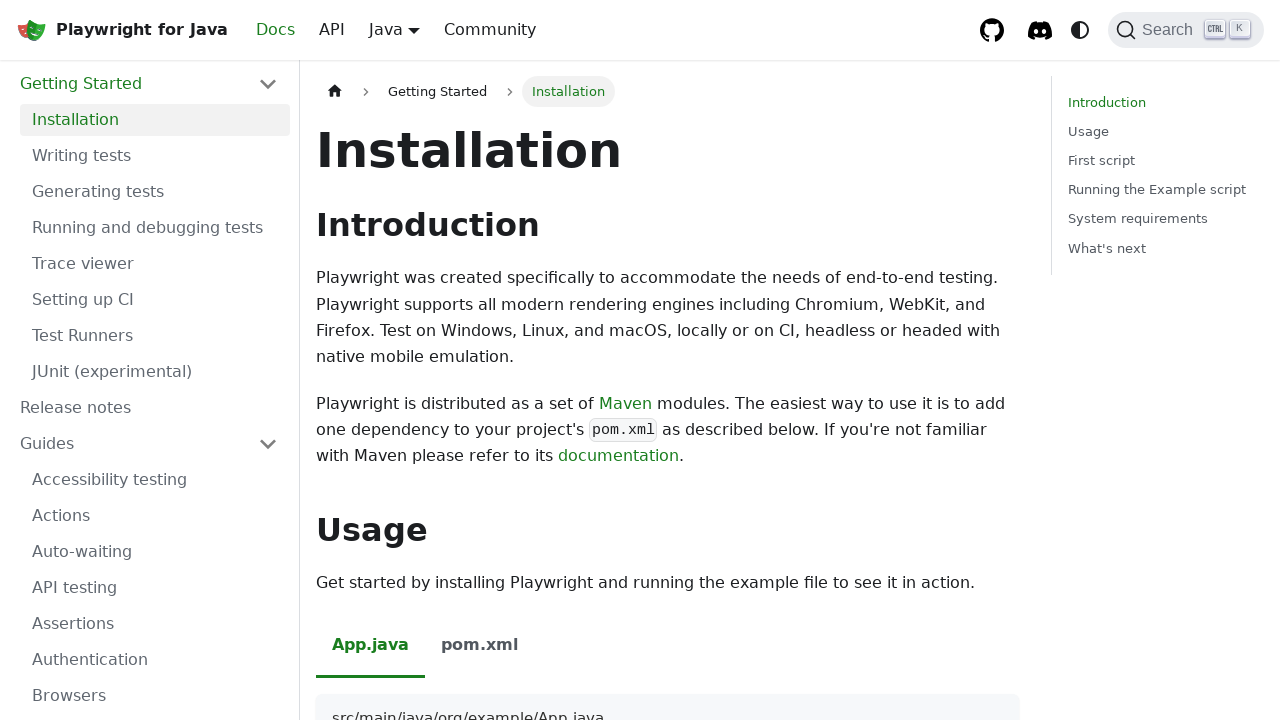

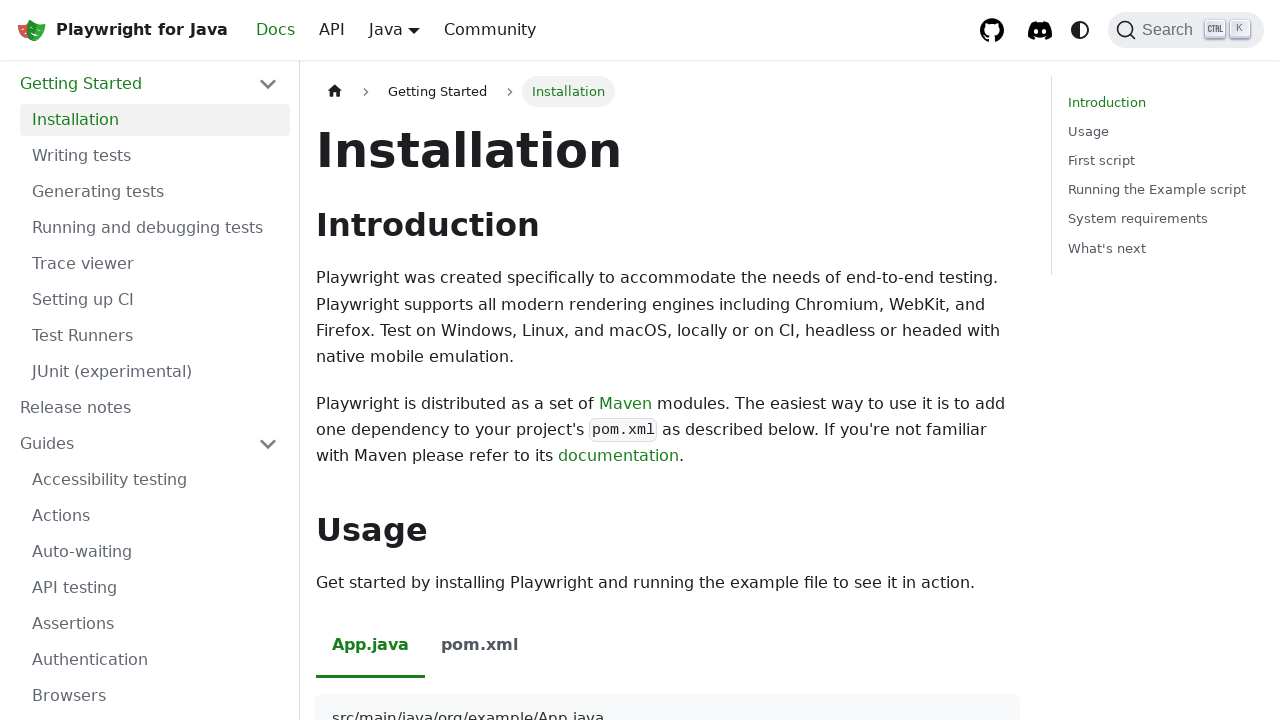